Tests interaction with shadow DOM elements by typing text in an input field

Starting URL: https://selectorshub.com/xpath-practice-page/

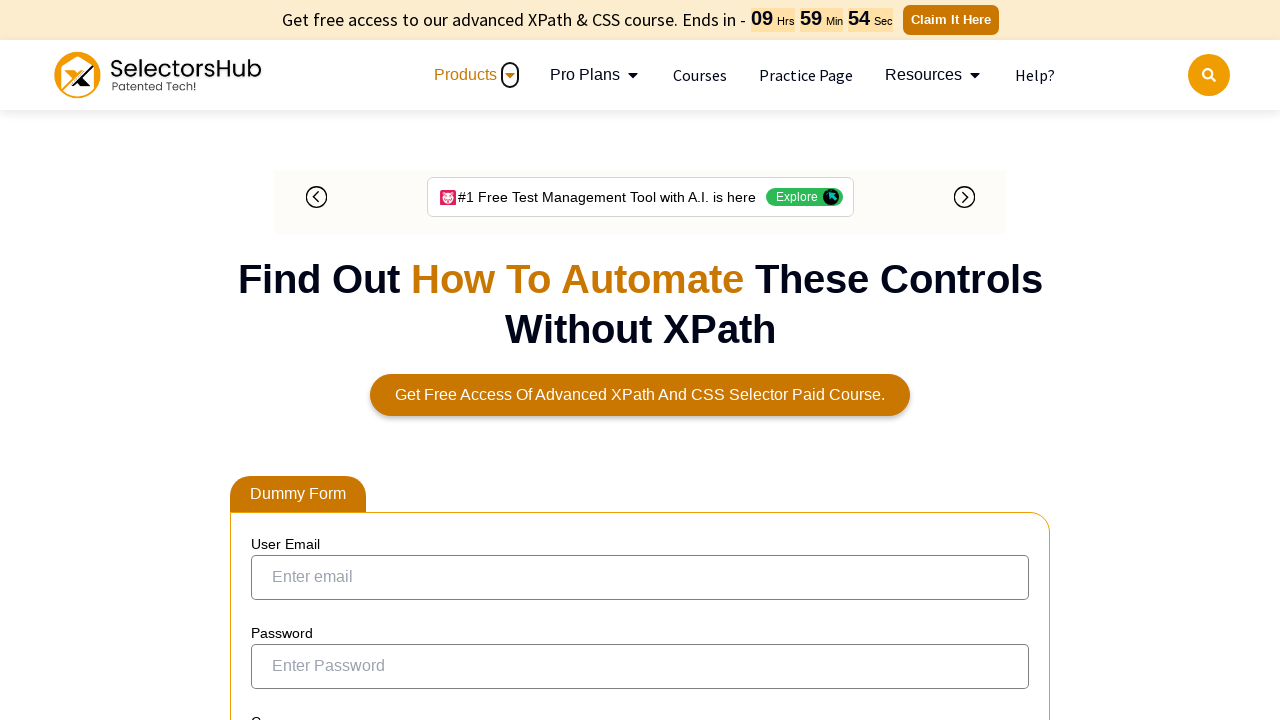

Typed 'i want pizza' in the pizza input field within shadow DOM on #pizza
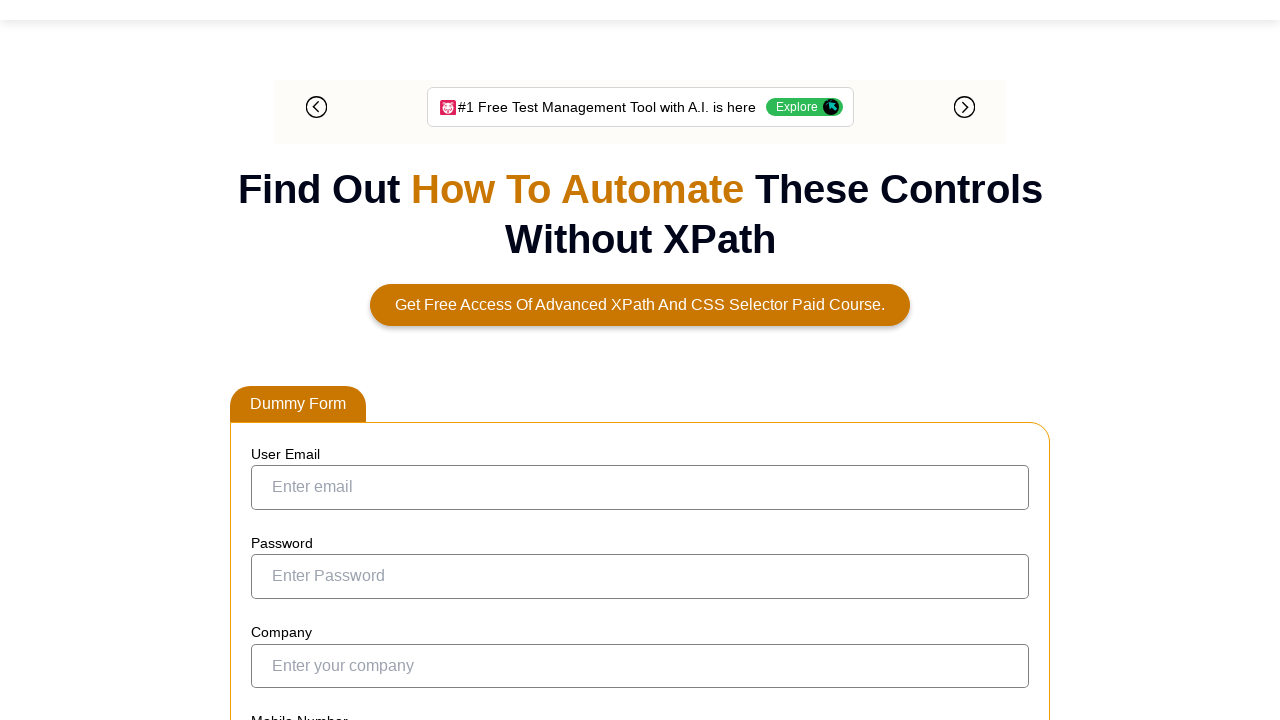

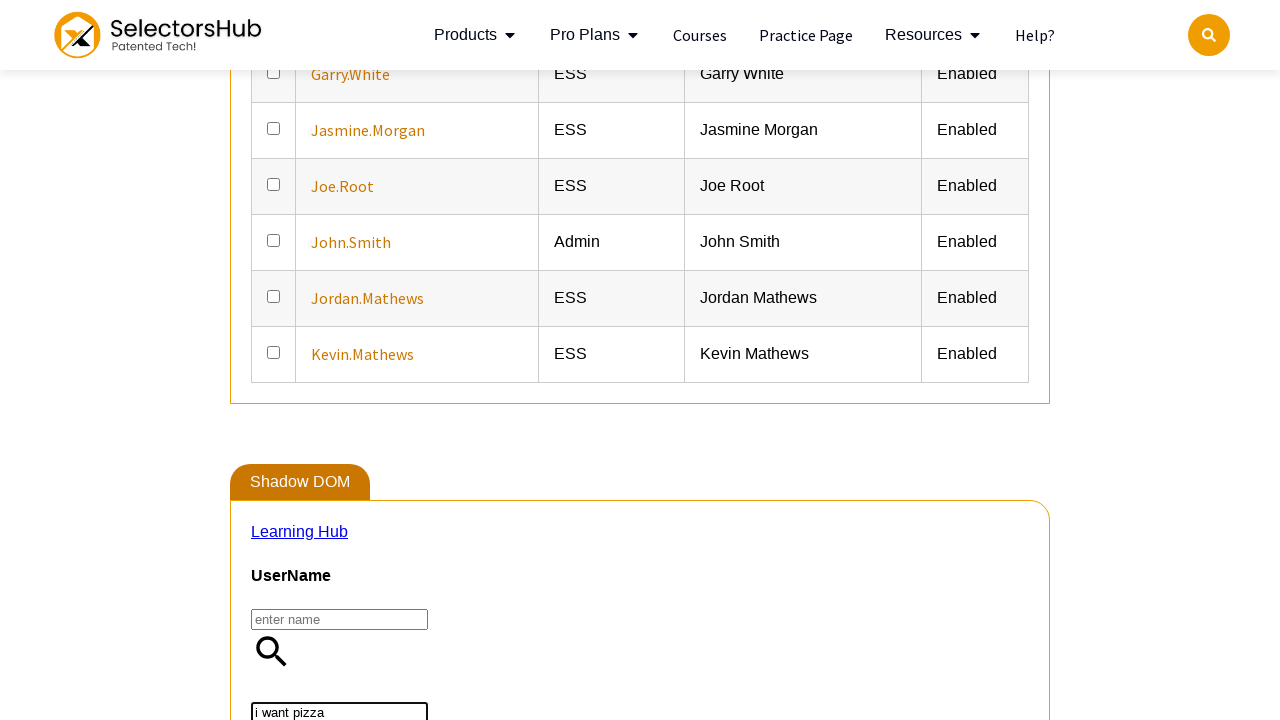